Verifies that the Pinterest social media icon is displayed in the footer of the Floor and Decor website

Starting URL: https://www.flooranddecor.com/

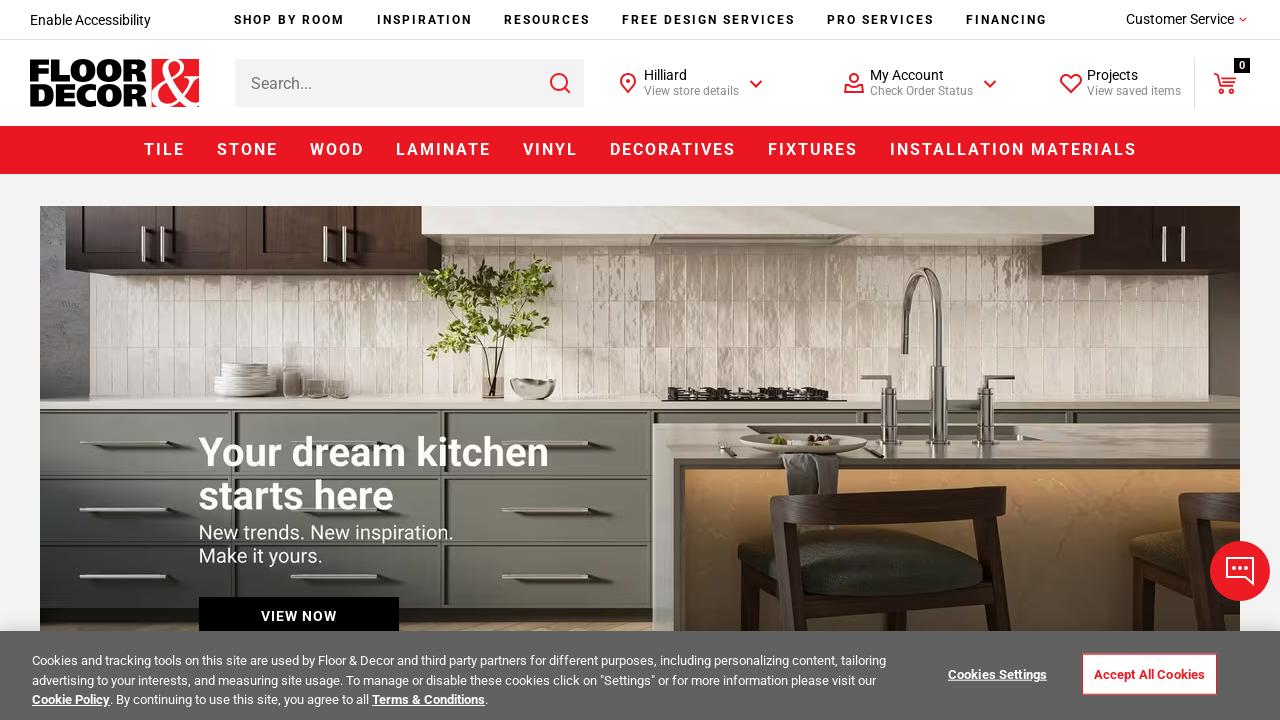

Waited for Pinterest icon to be visible in footer
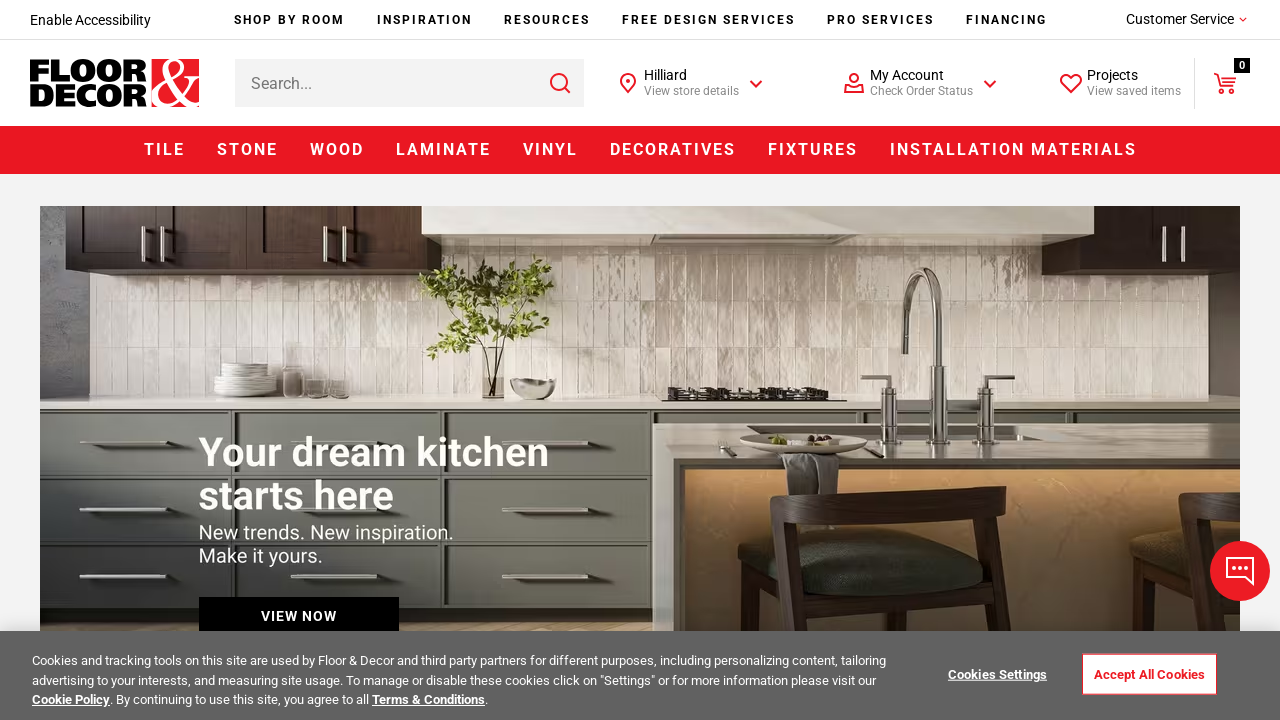

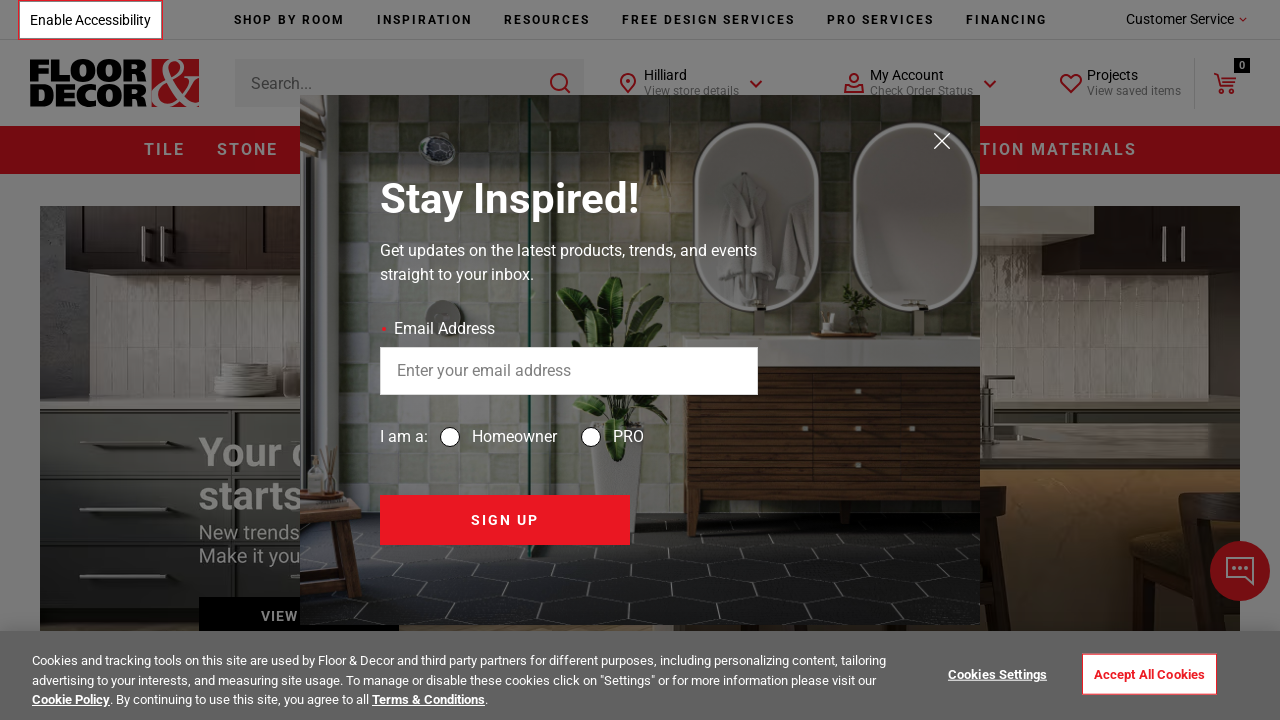